Tests window handling functionality by navigating to a practice page and clicking a button that opens a new browser window

Starting URL: https://www.hyrtutorials.com/p/window-handles-practice.html

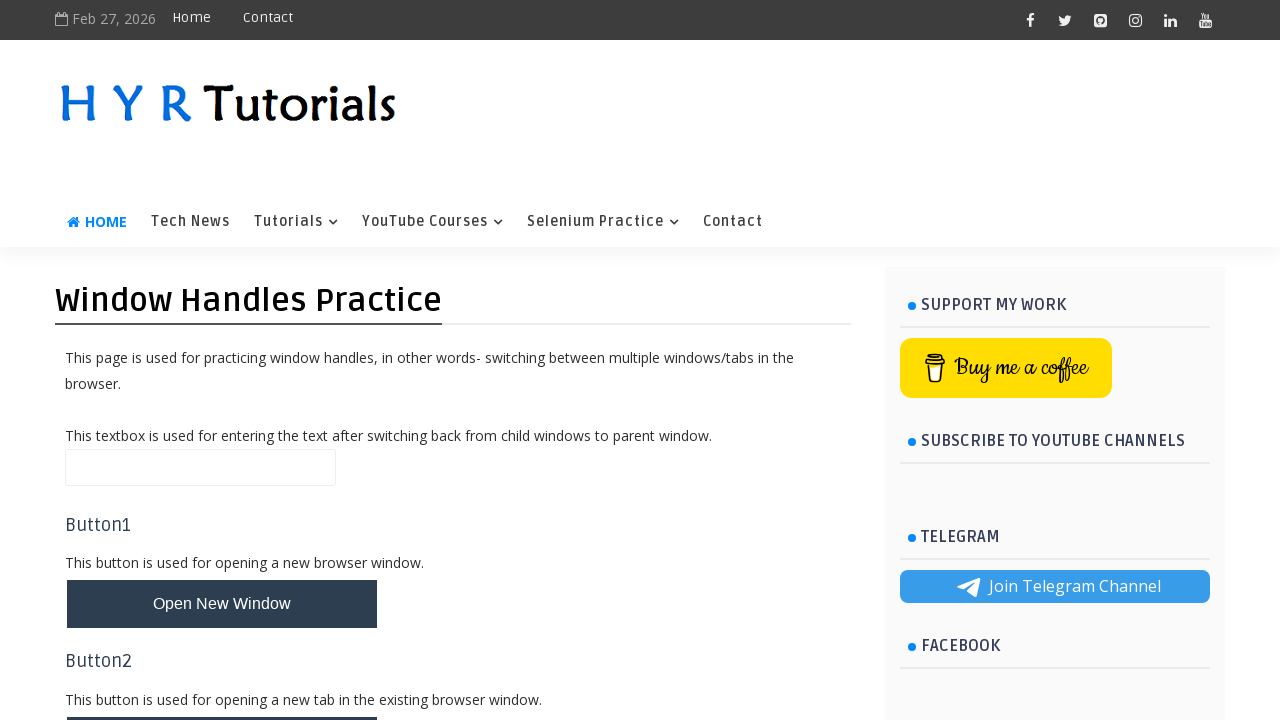

Clicked button to open new window at (222, 604) on #newWindowBtn
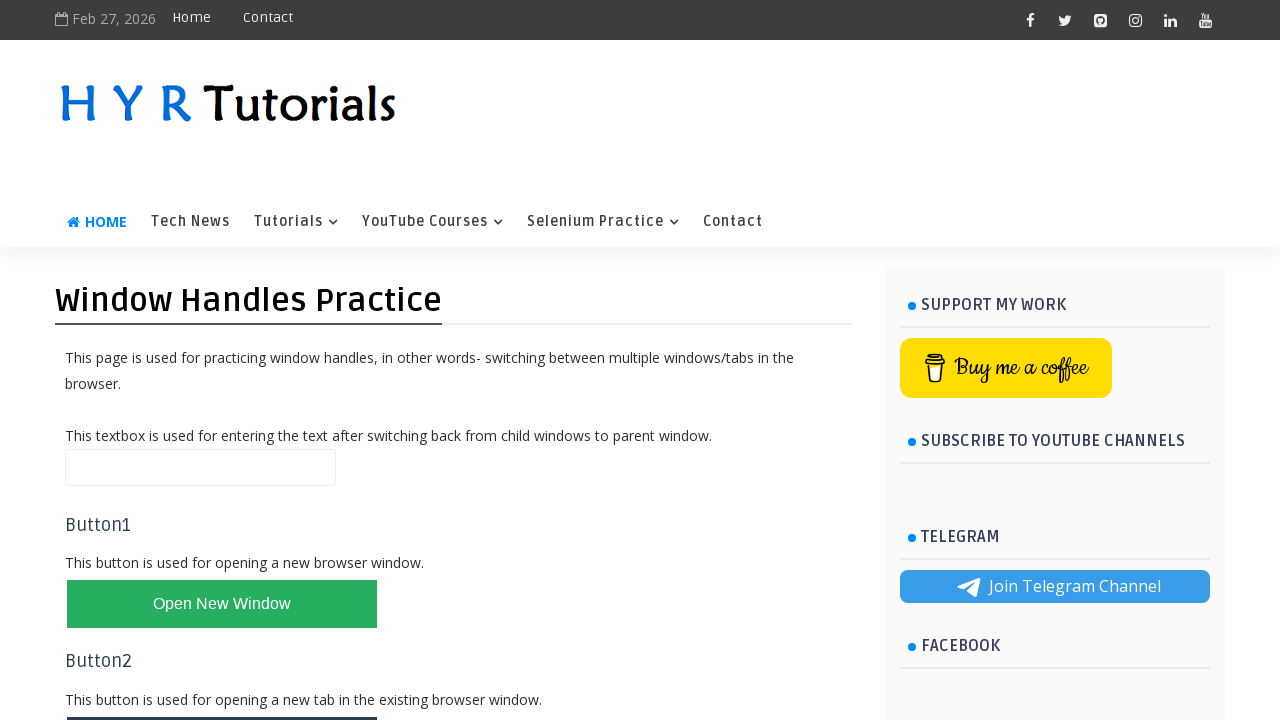

Waited for new window/tab to open
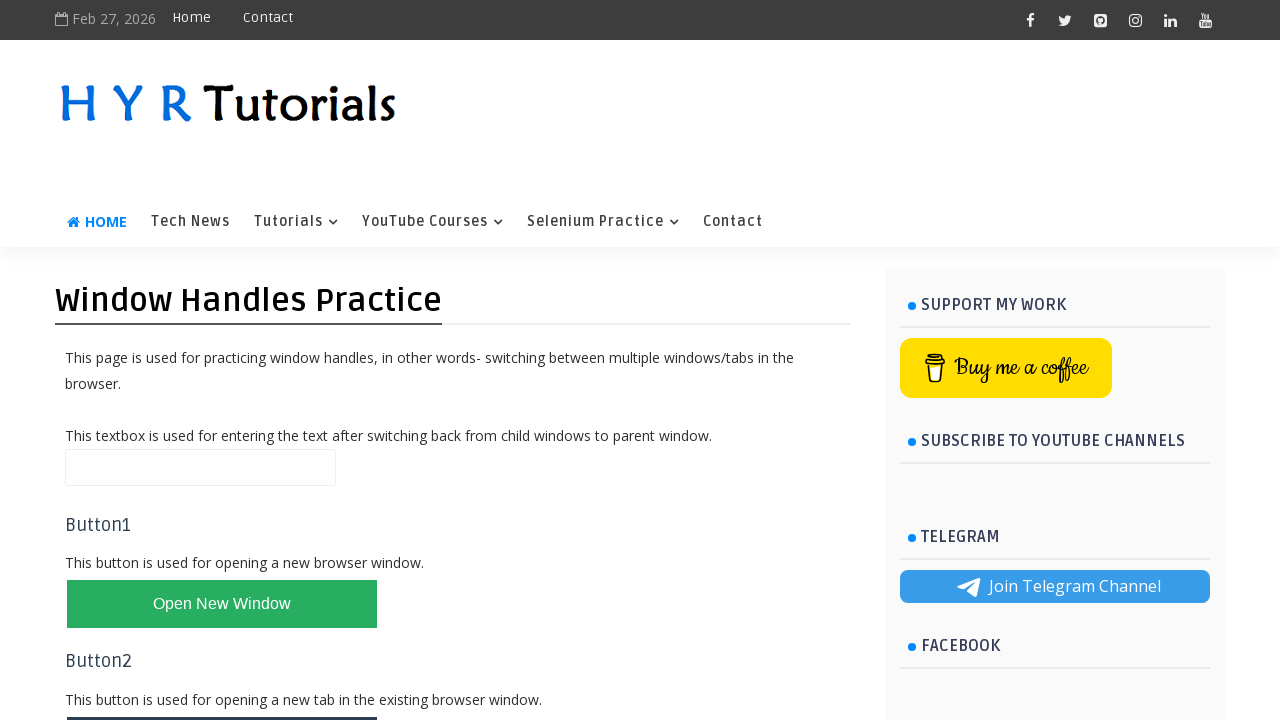

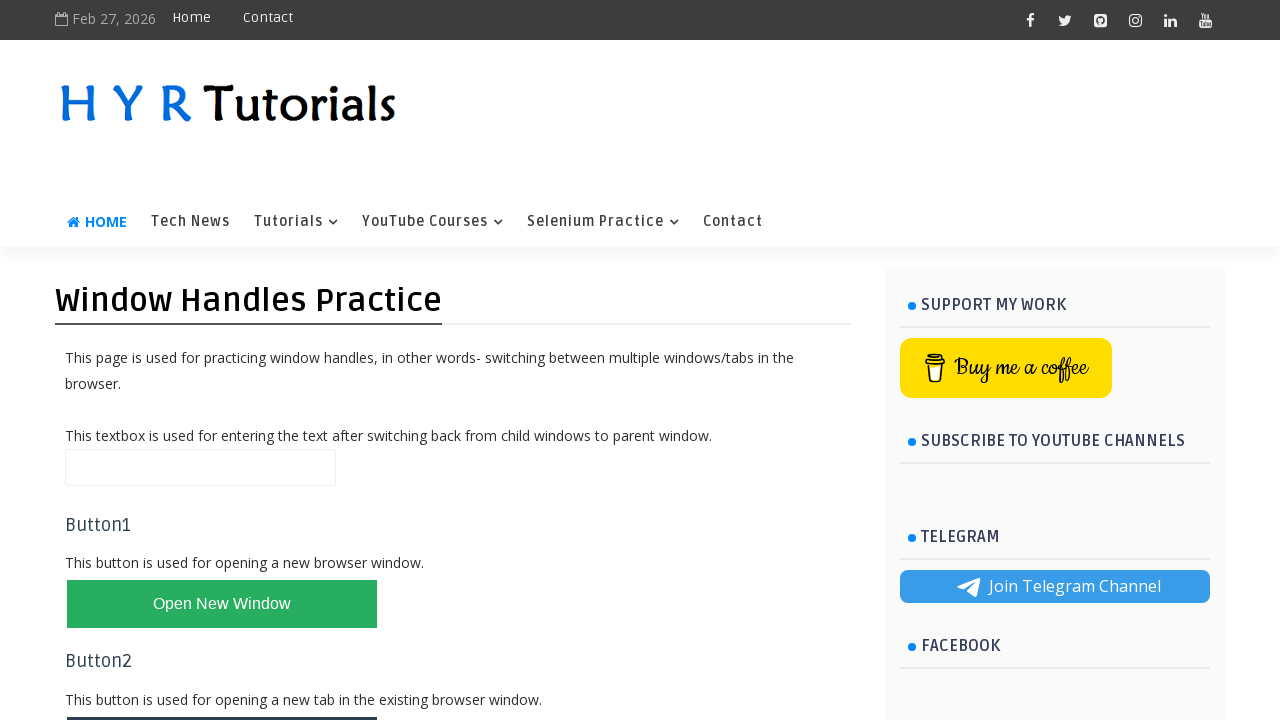